Navigates to the French student housing search website (CROUS) and clicks the "Launch a search" button to initiate a housing search.

Starting URL: https://trouverunlogement.lescrous.fr

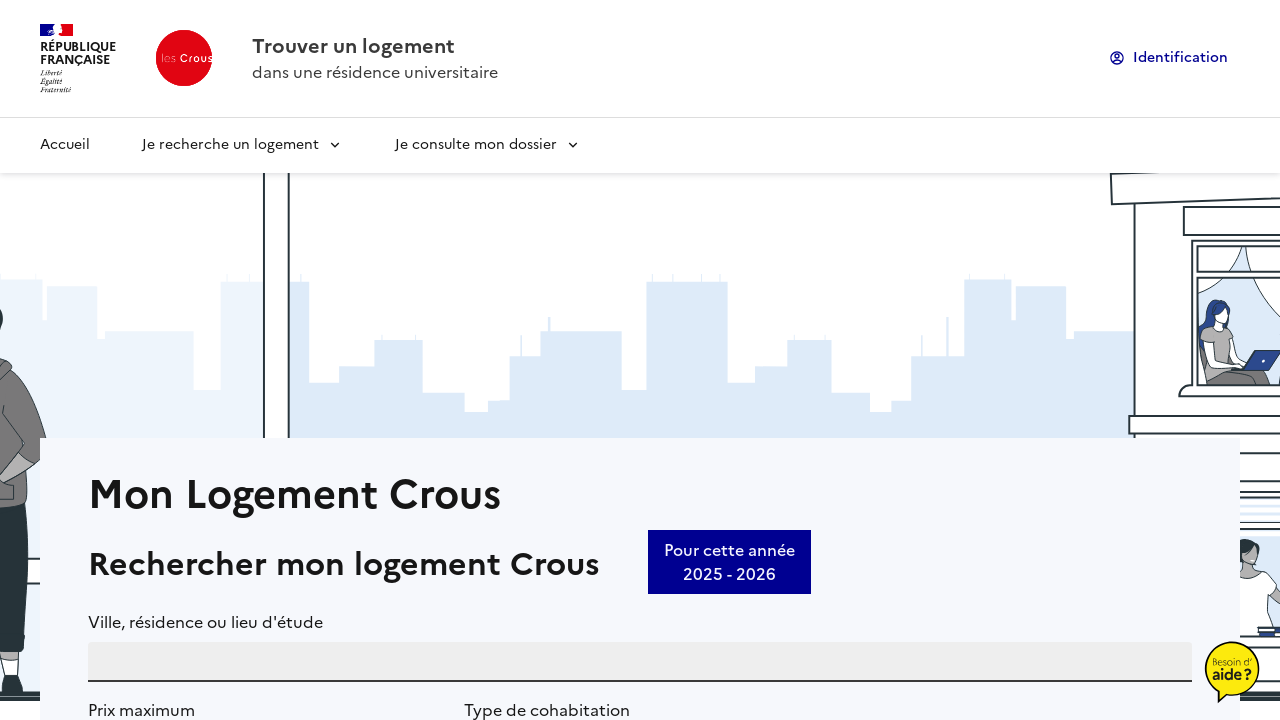

Waited for page to fully load (networkidle state)
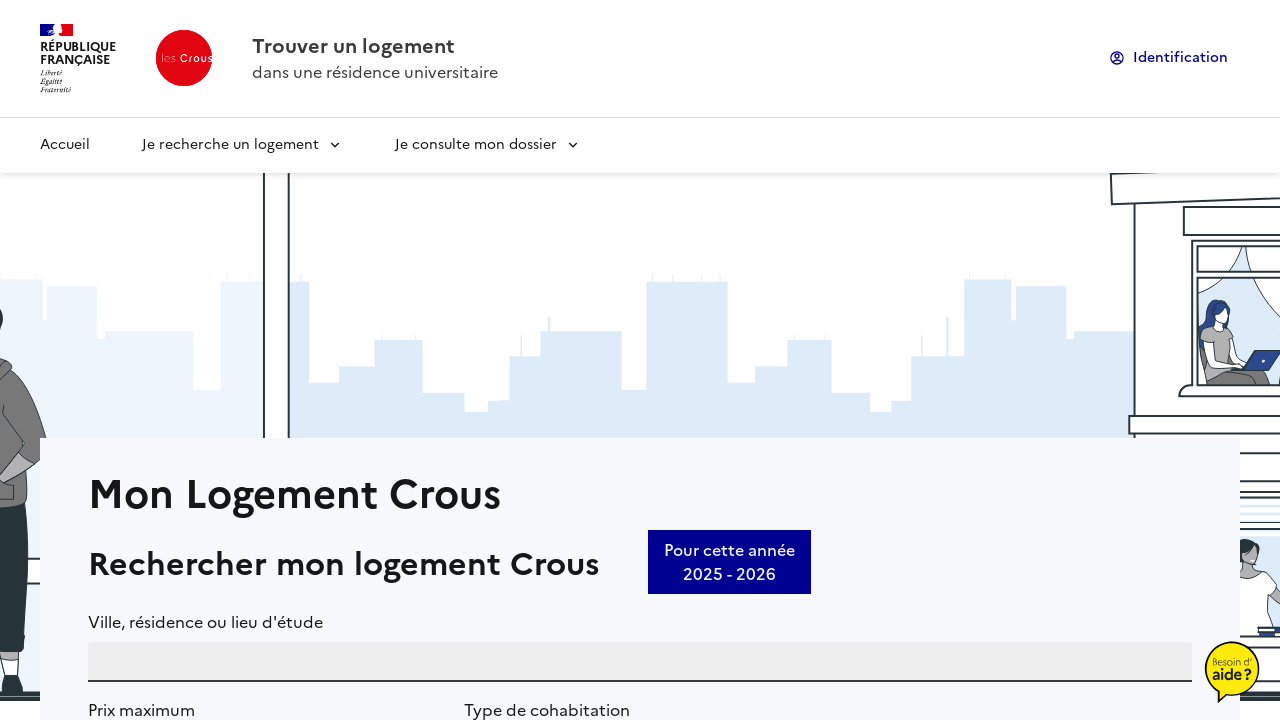

Clicked the 'Lancer une recherche' (Launch a search) button at (1093, 360) on button:has-text('Lancer une recherche')
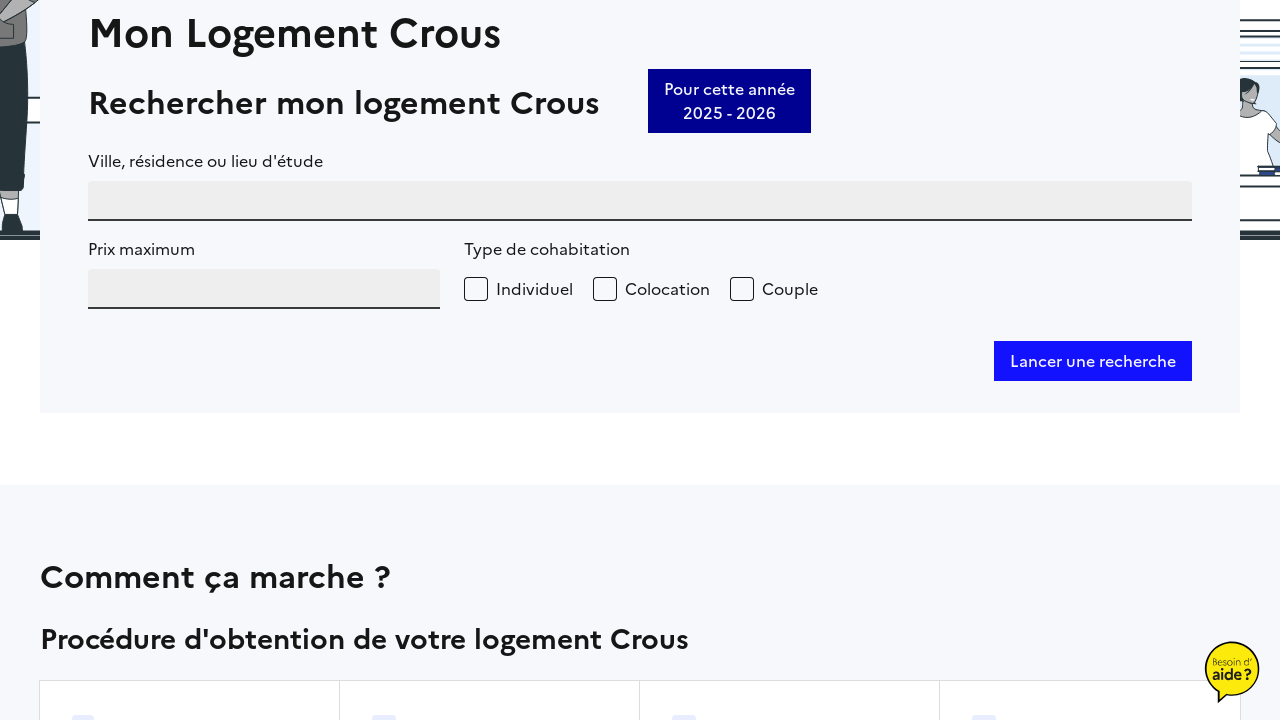

Waited for page navigation to complete after clicking search button
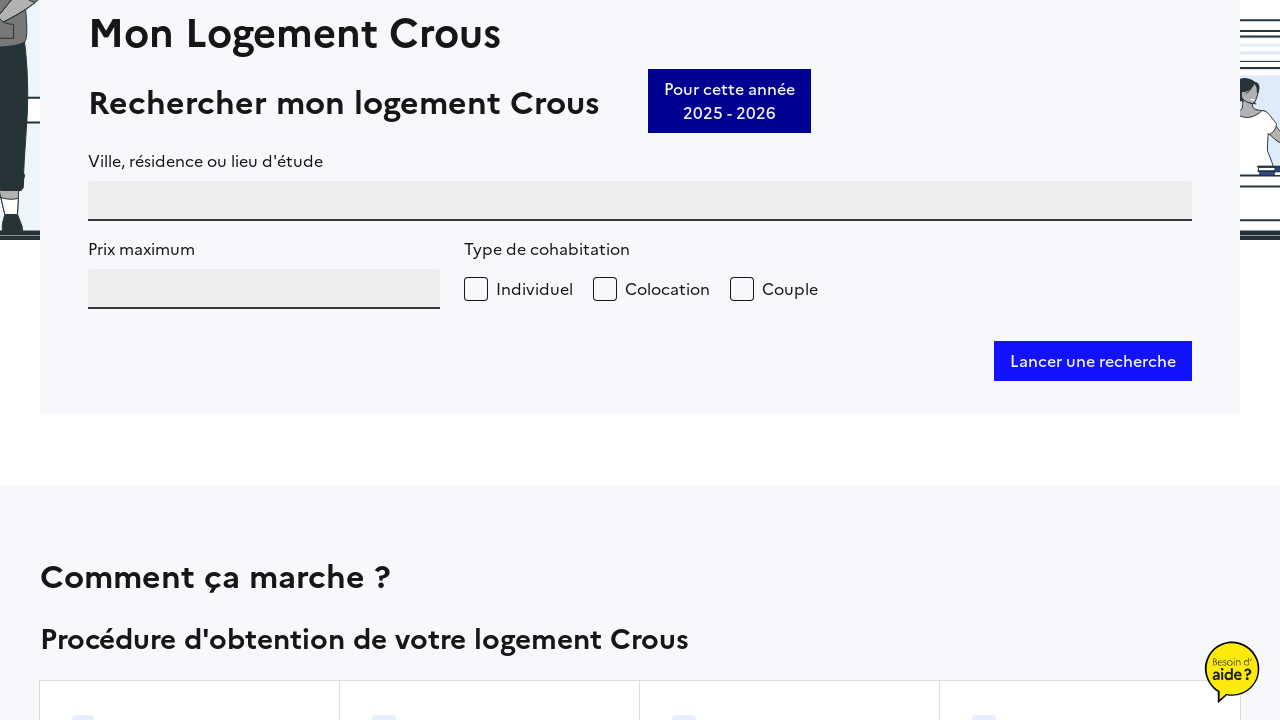

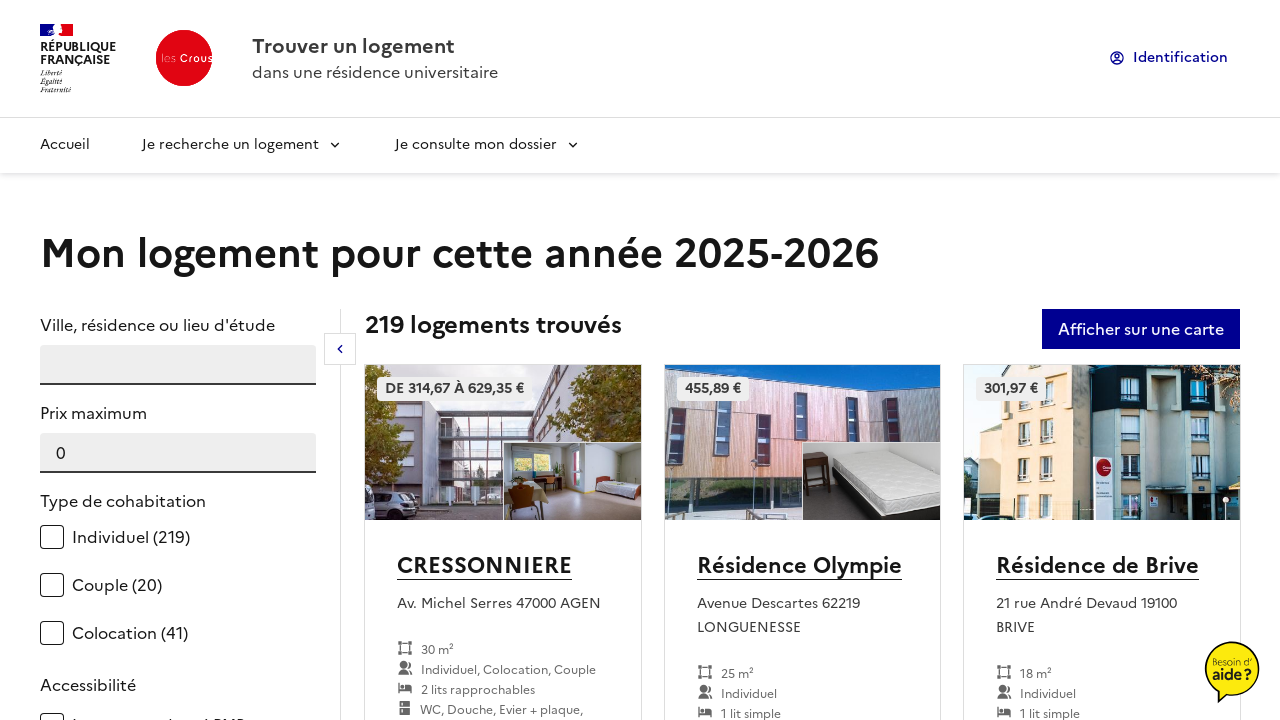